Tests text box interaction on a forgot password page by checking element state, entering email, and clearing the field

Starting URL: http://the-internet.herokuapp.com/forgot_password

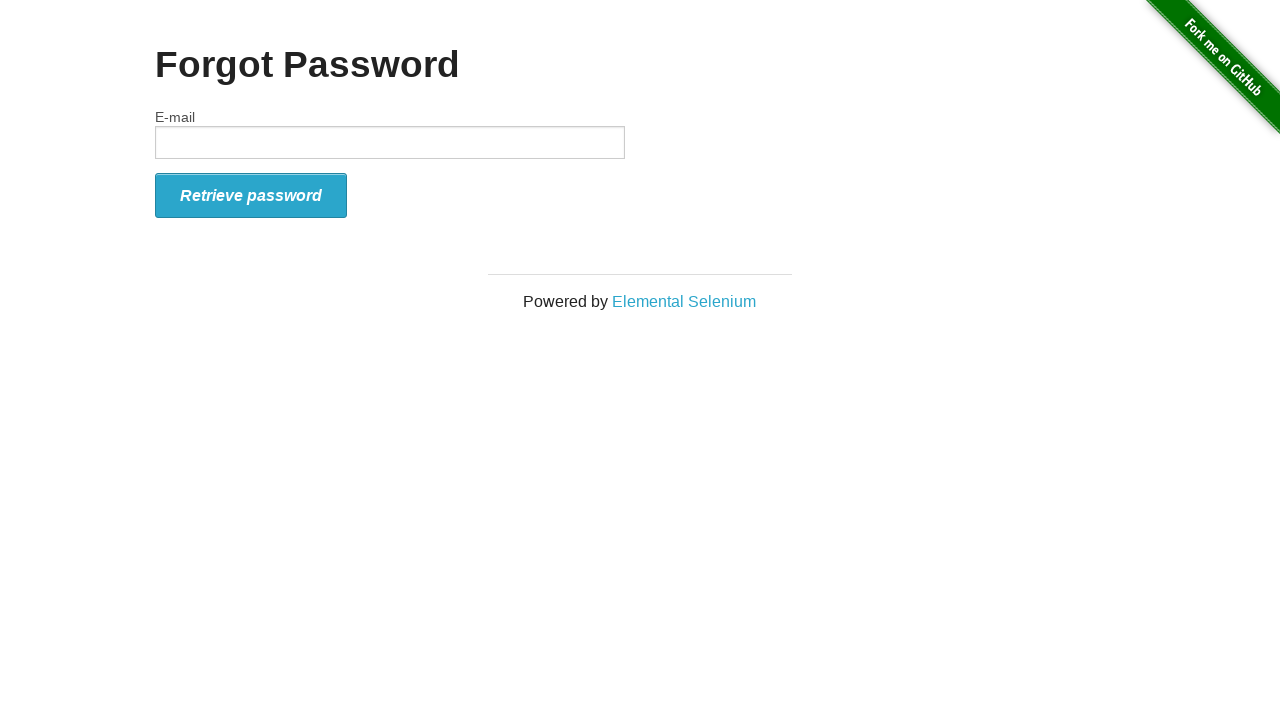

Located email text box element
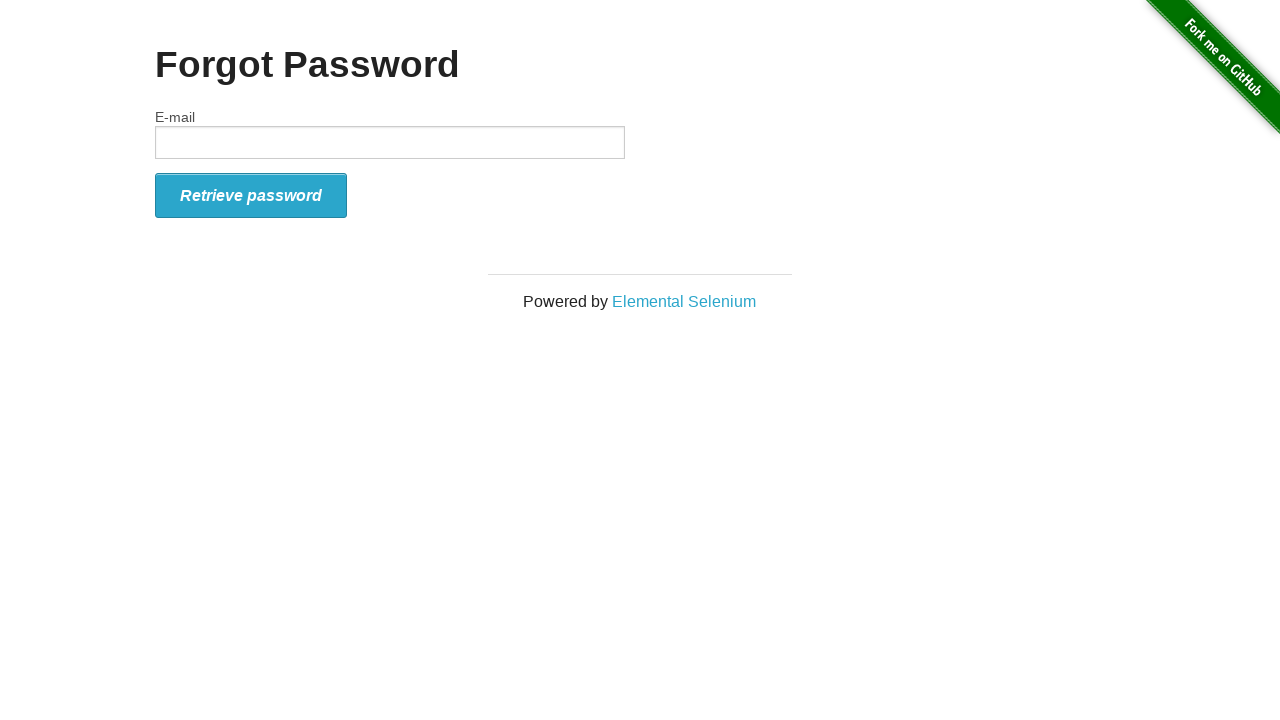

Checked email text box visibility: True
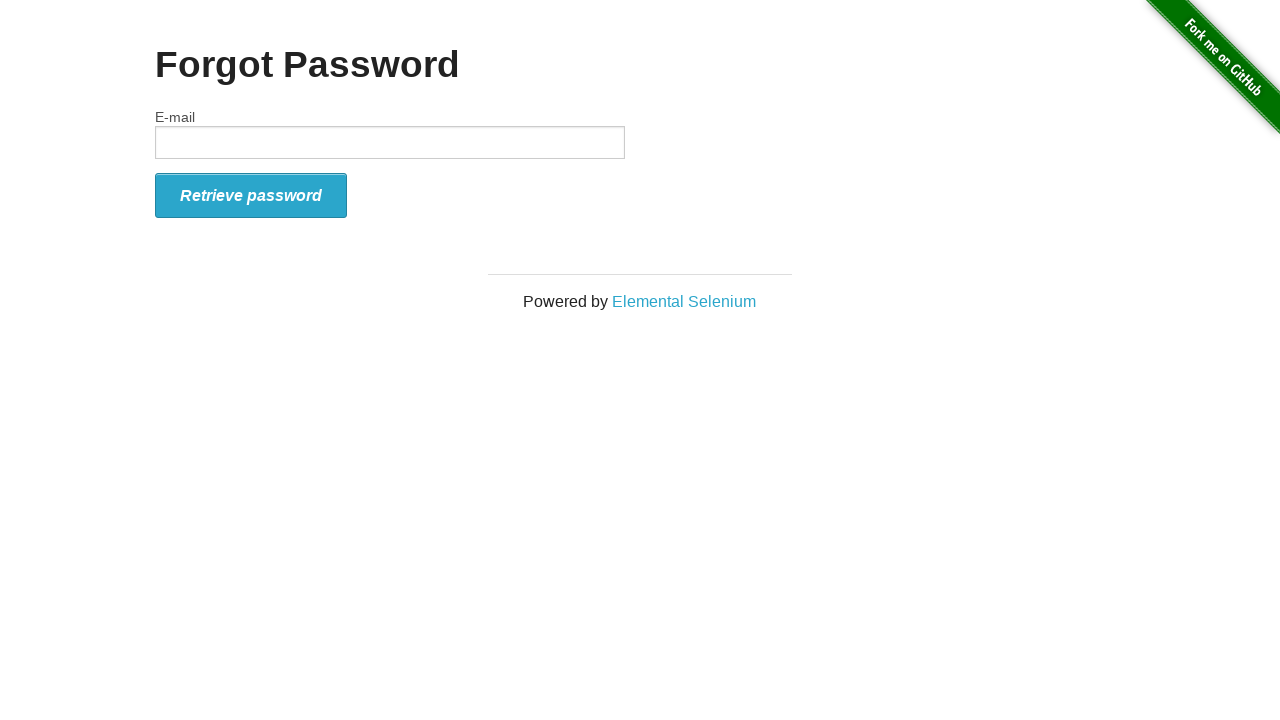

Checked email text box enabled state: True
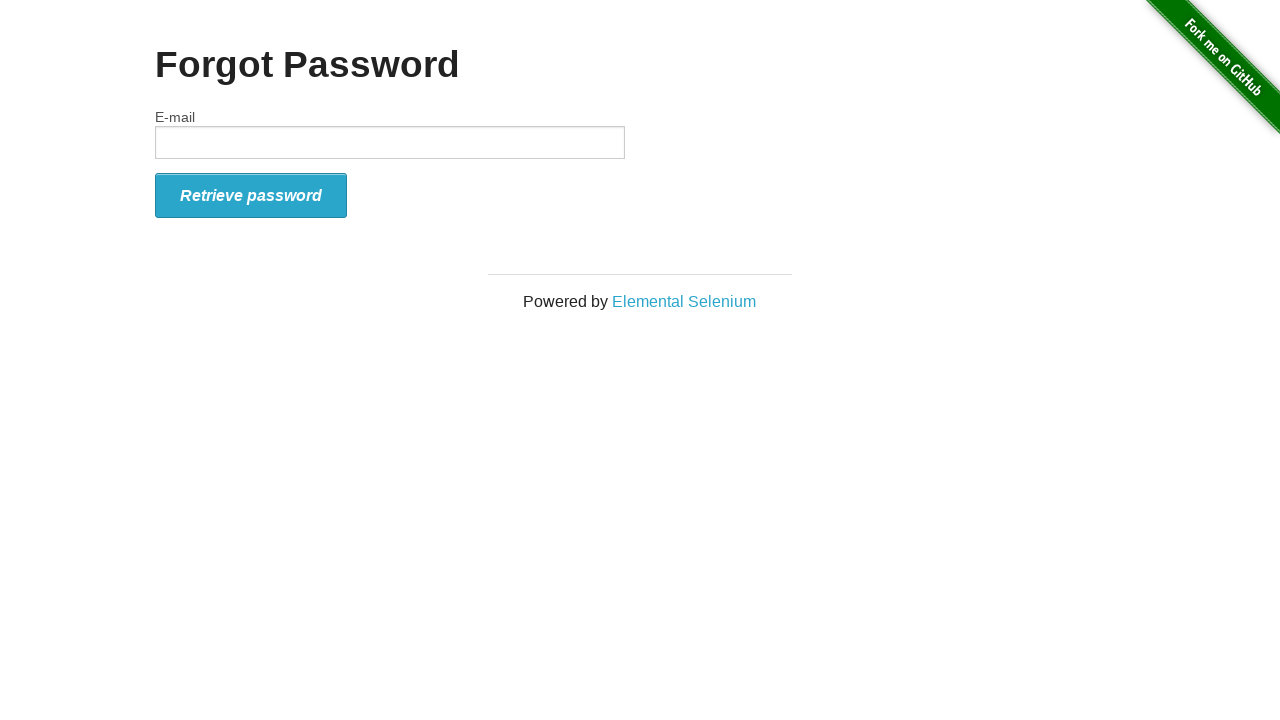

Entered 'test@gmail.com' into email text box on input[name='email']
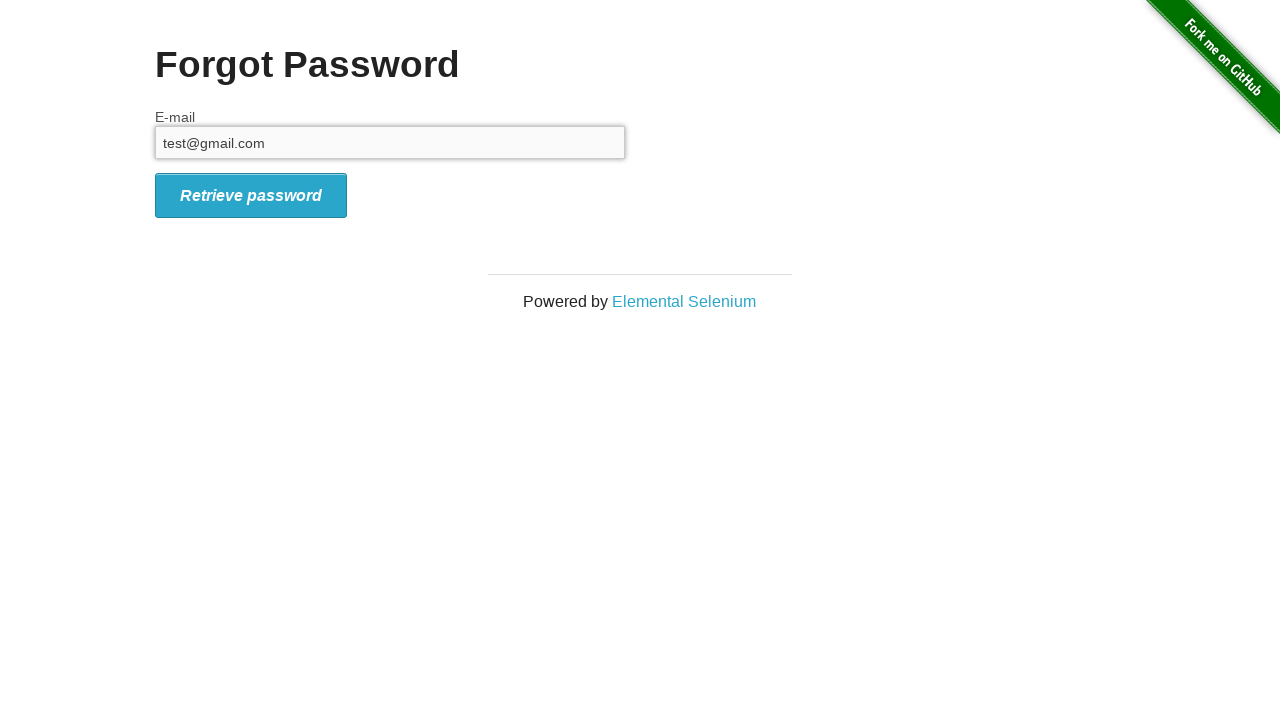

Retrieved entered email value: test@gmail.com
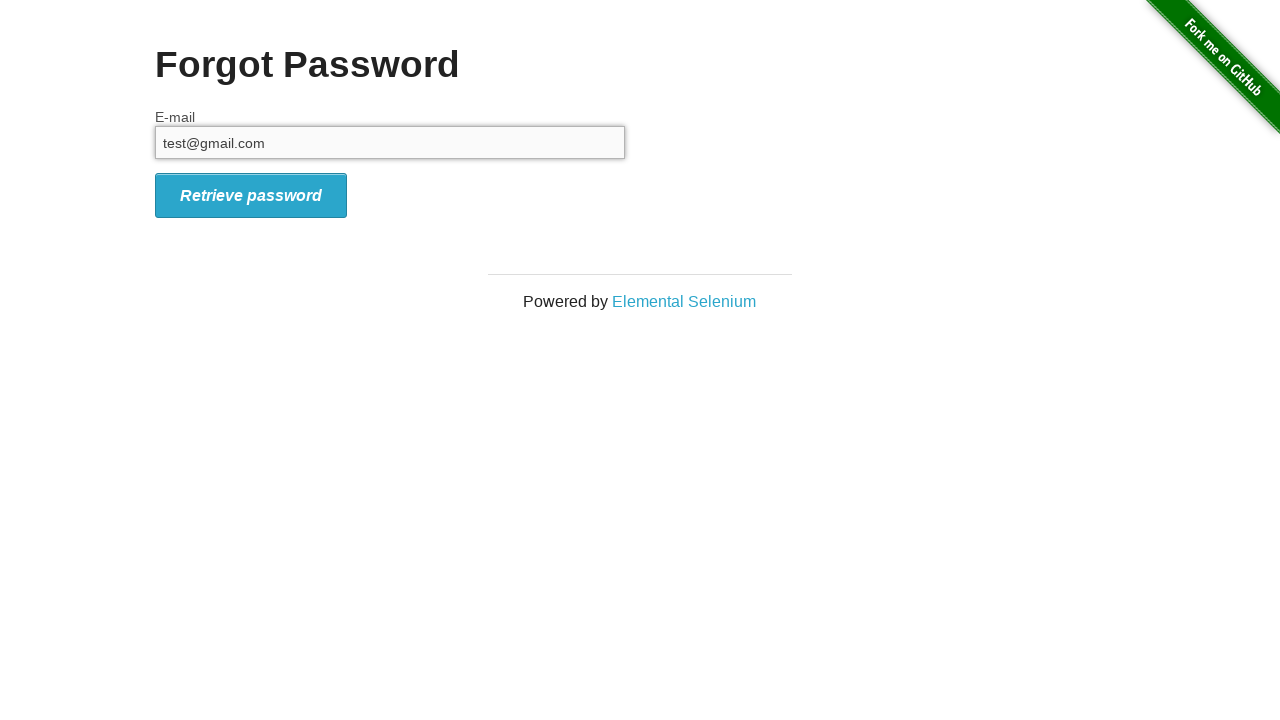

Cleared email text box on input[name='email']
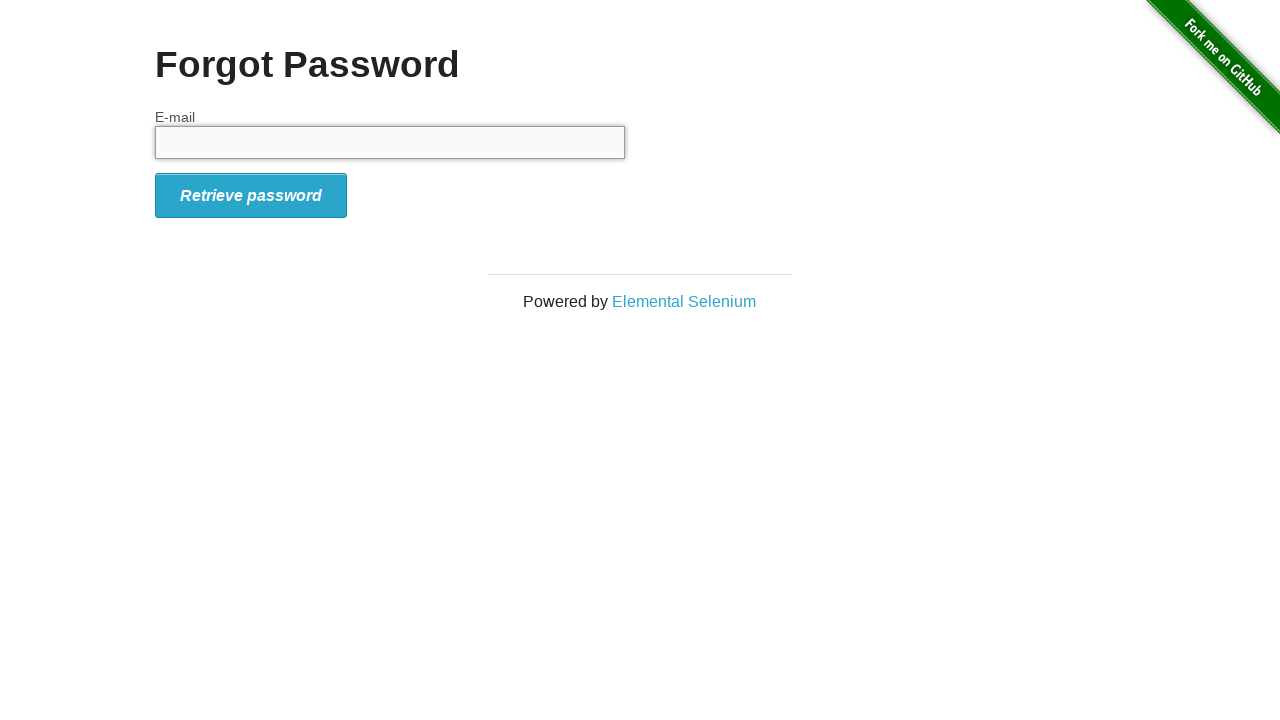

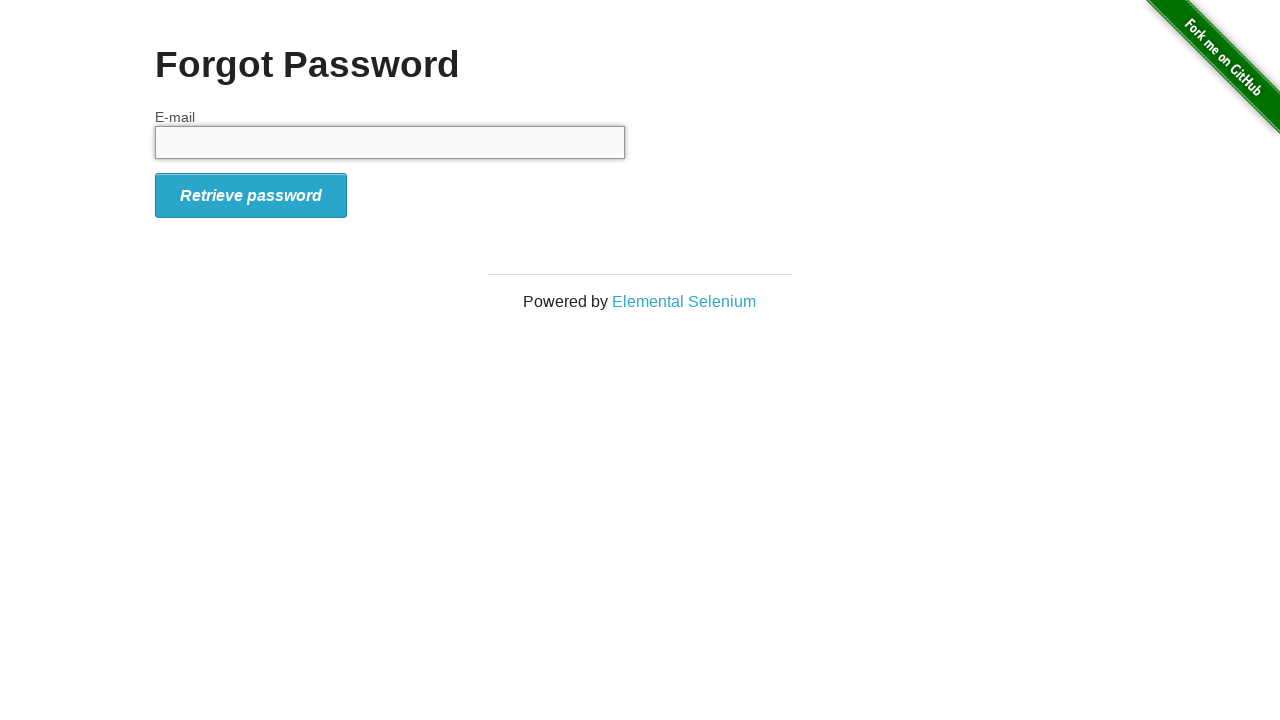